Tests JavaScript alert functionality by clicking a button to trigger an alert, accepting it, and verifying the result message

Starting URL: http://the-internet.herokuapp.com/javascript_alerts

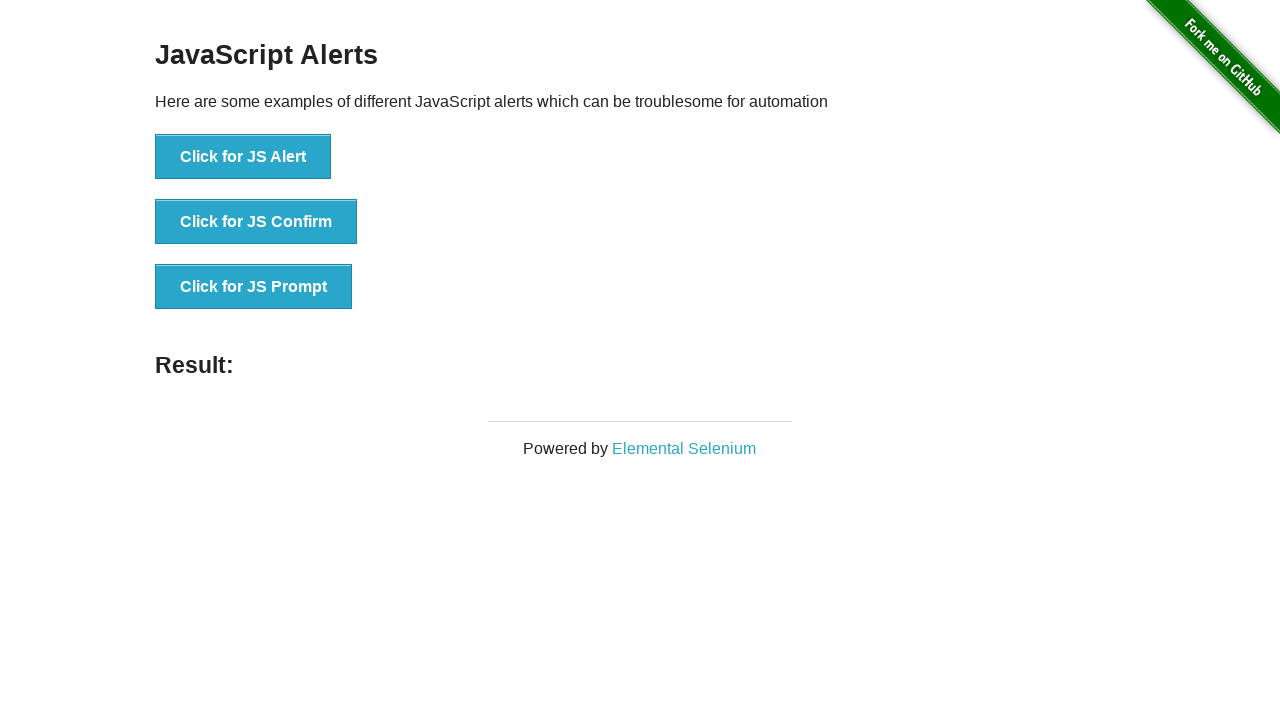

Navigated to JavaScript alerts test page
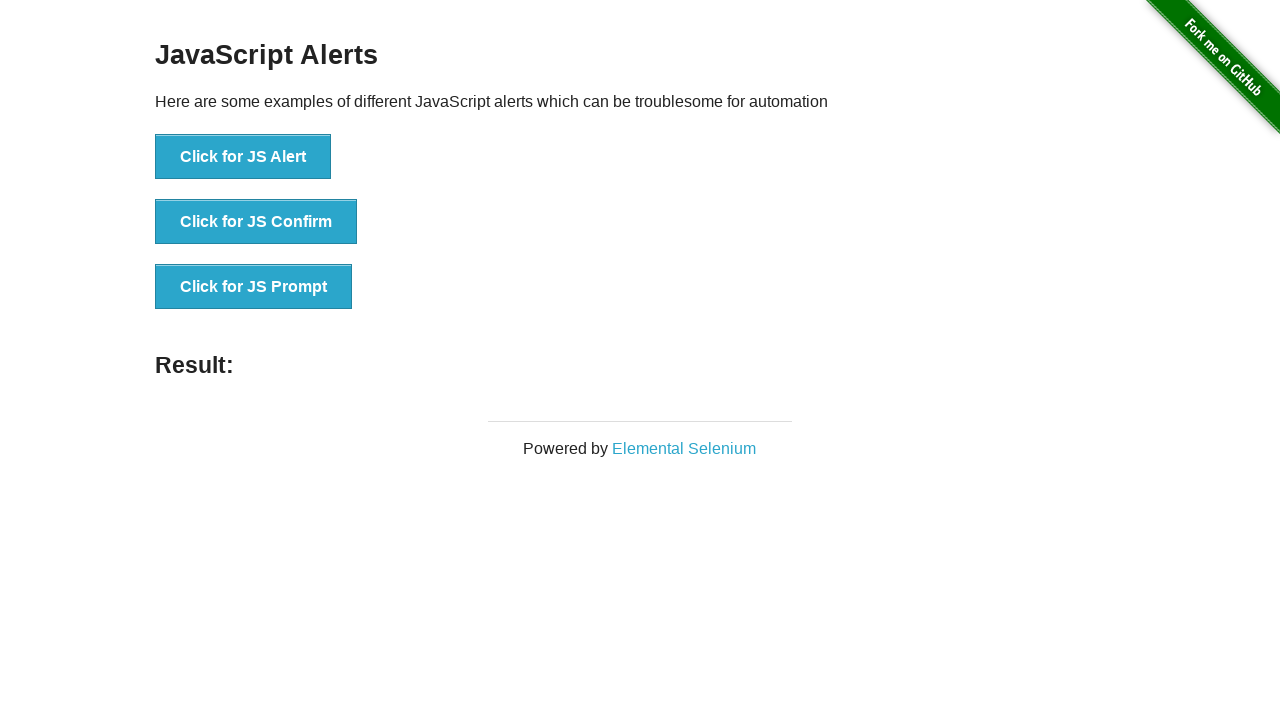

Clicked button to trigger JavaScript alert at (243, 157) on xpath=//button[text()='Click for JS Alert']
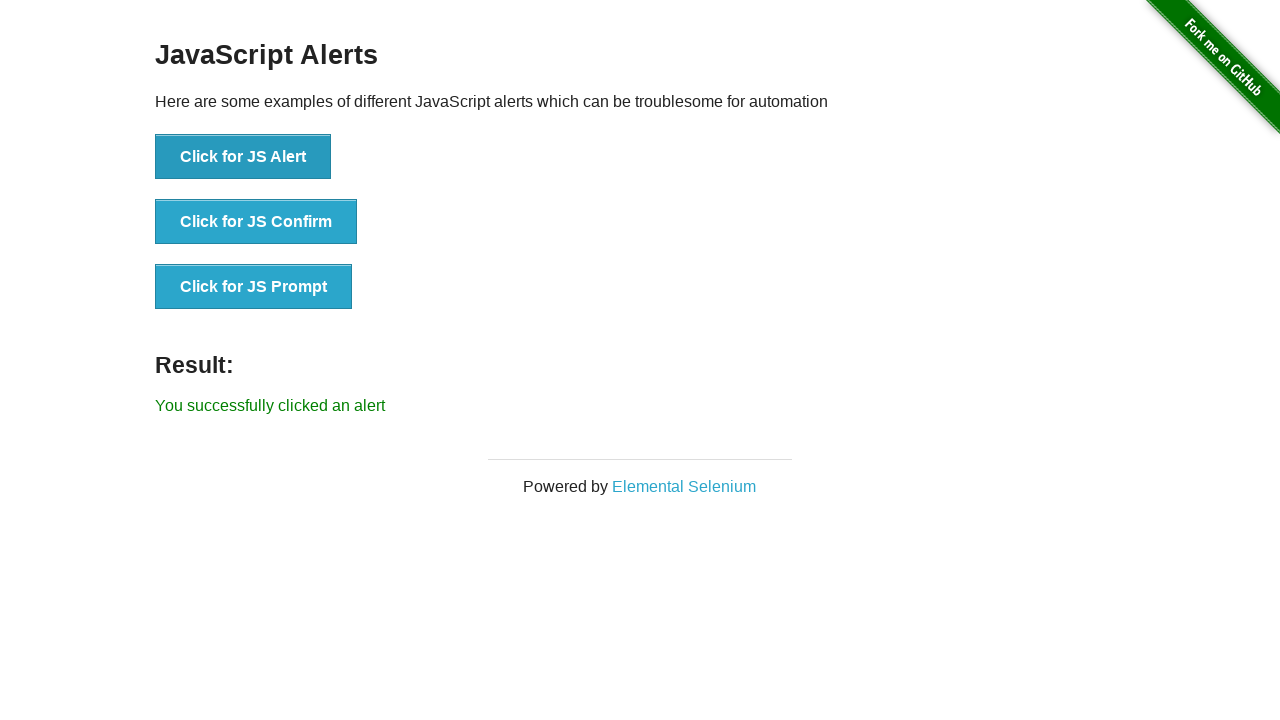

Set up dialog handler to accept alert
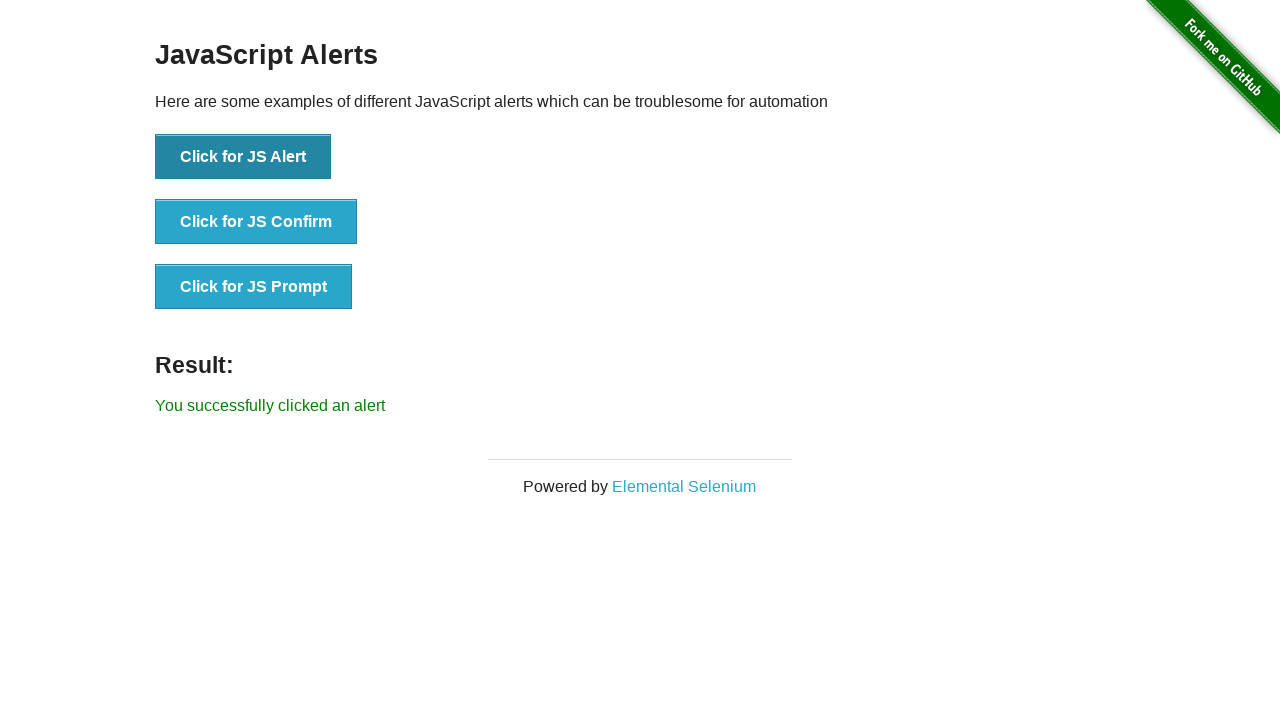

Result element appeared after alert acceptance
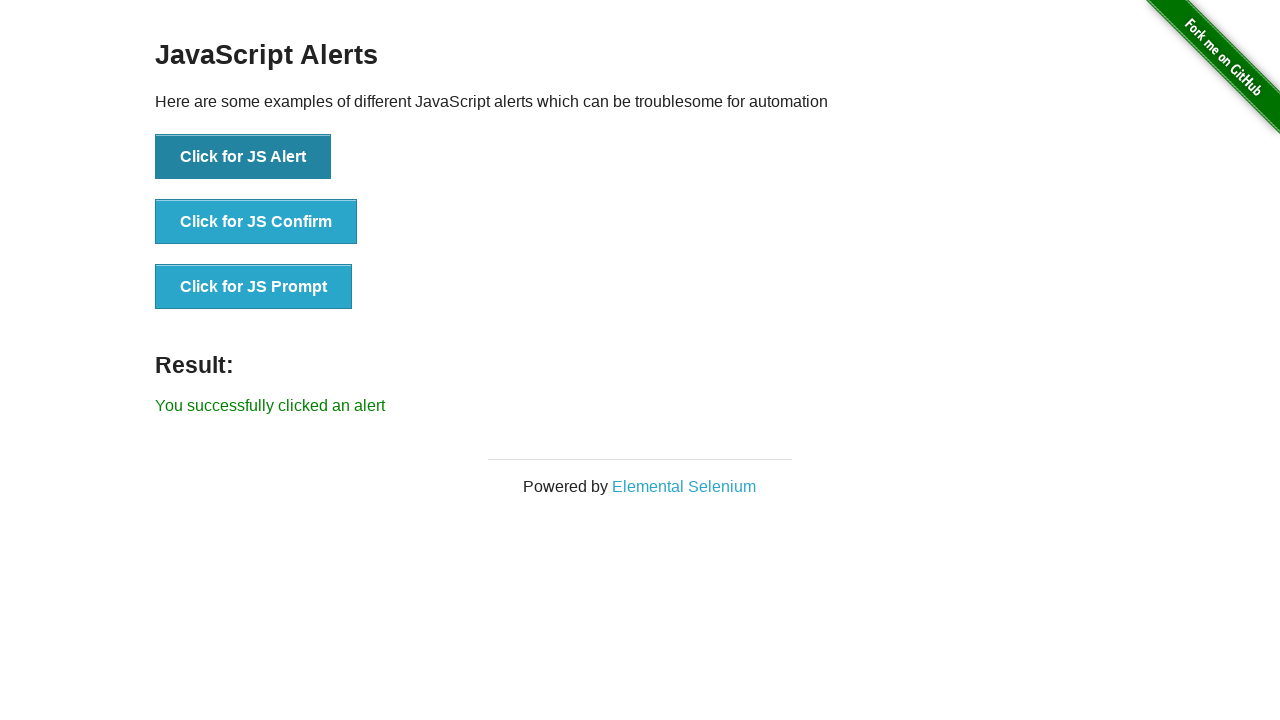

Verified result message: 'You successfully clicked an alert'
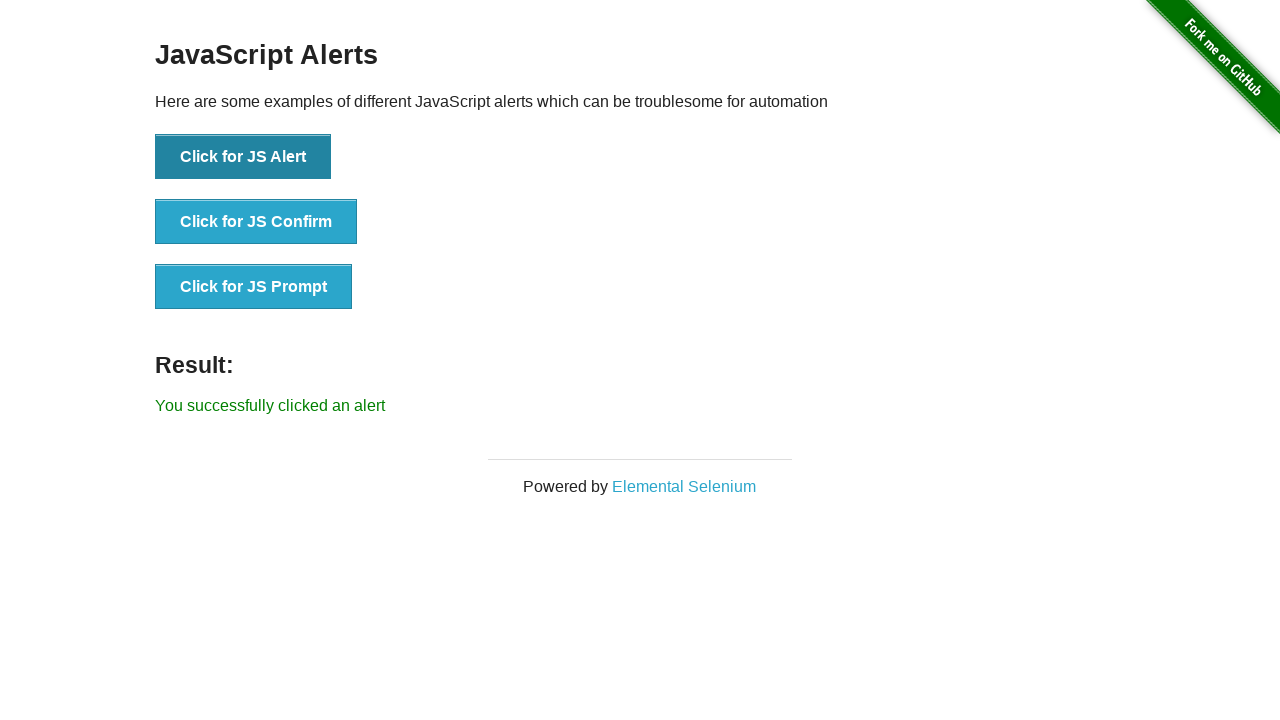

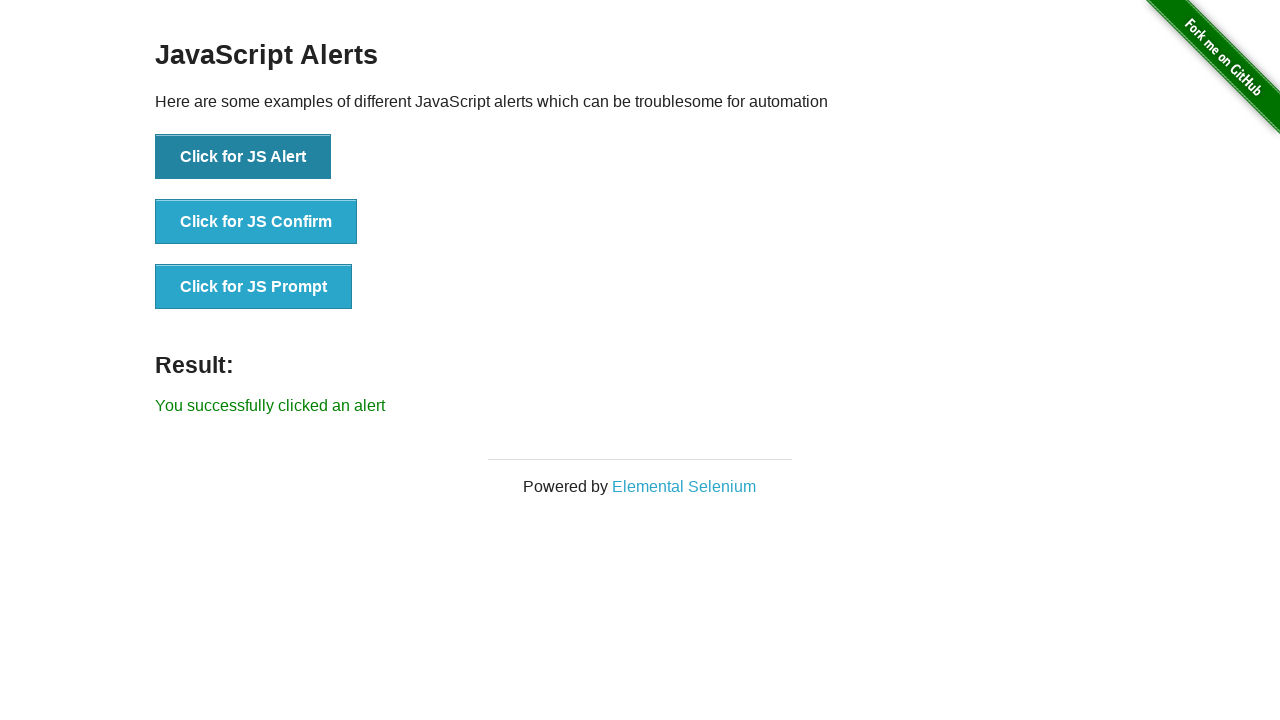